Tests the University of Waterloo course search functionality by selecting a subject code from a dropdown, entering a course number, and submitting the search form to view course availability.

Starting URL: https://classes.uwaterloo.ca/under.html

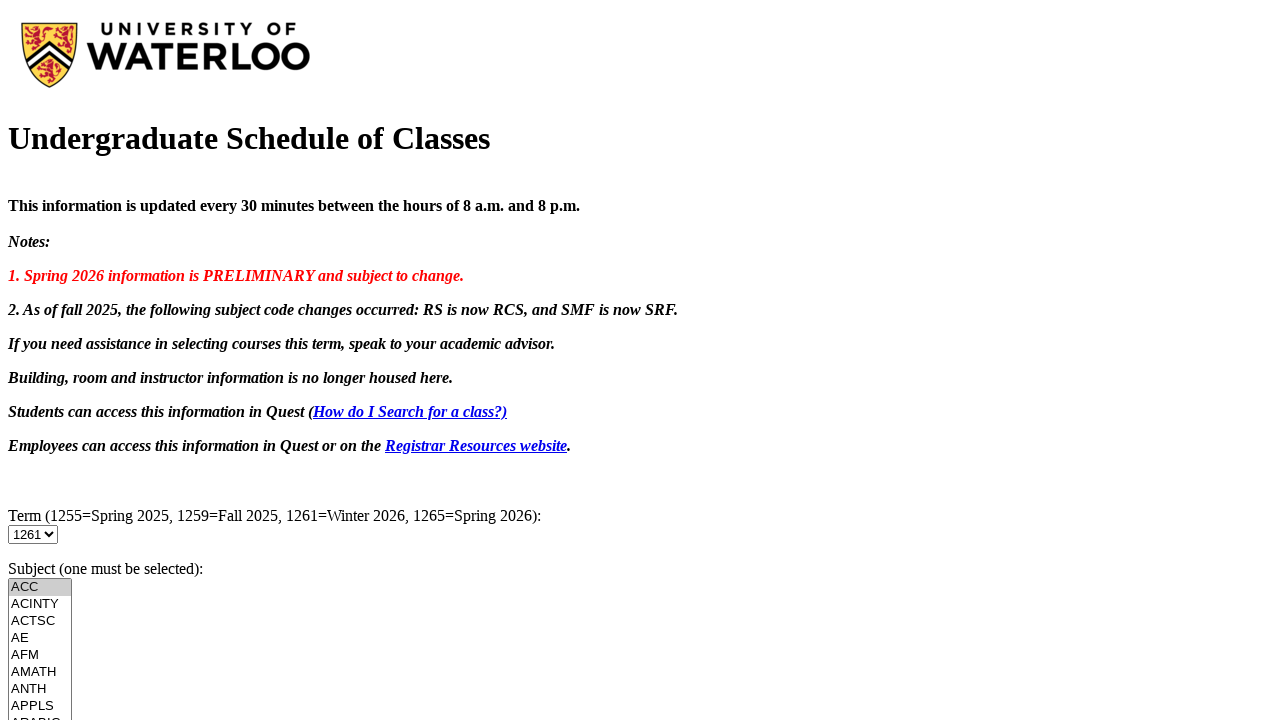

Selected 'CS' from subject code dropdown on #ssubject
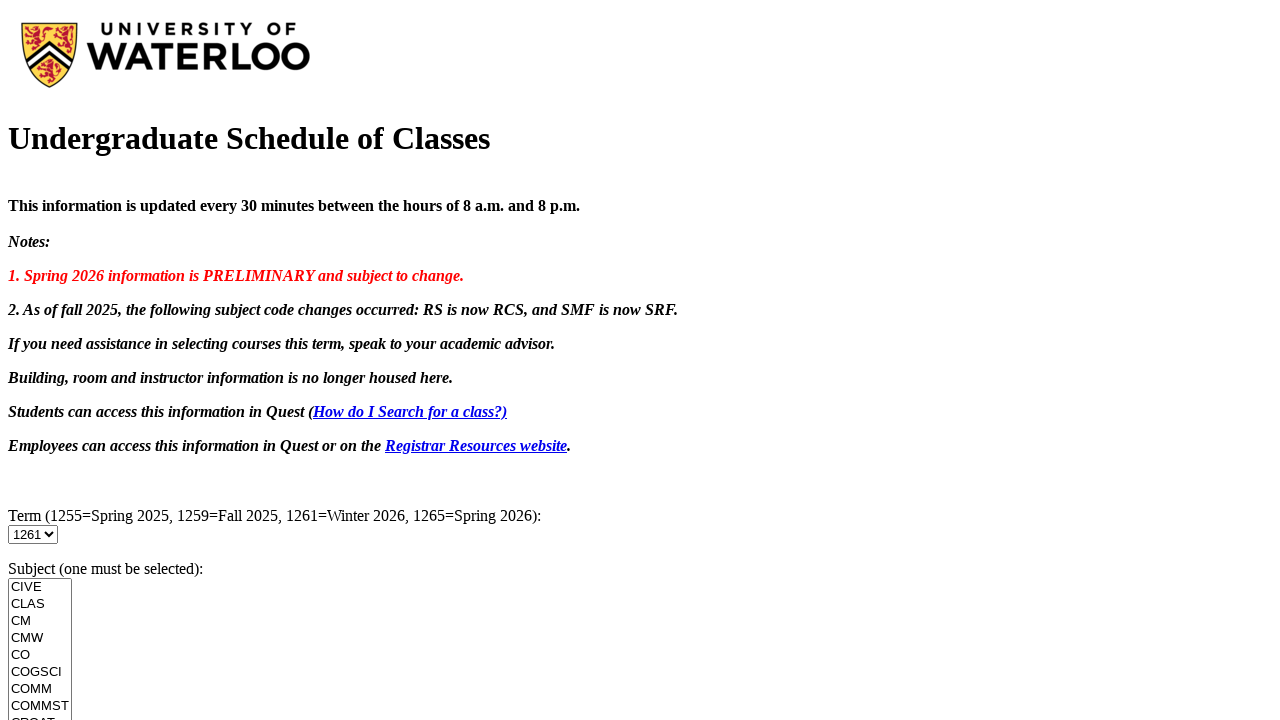

Entered course number '246' in the input field on #icournum
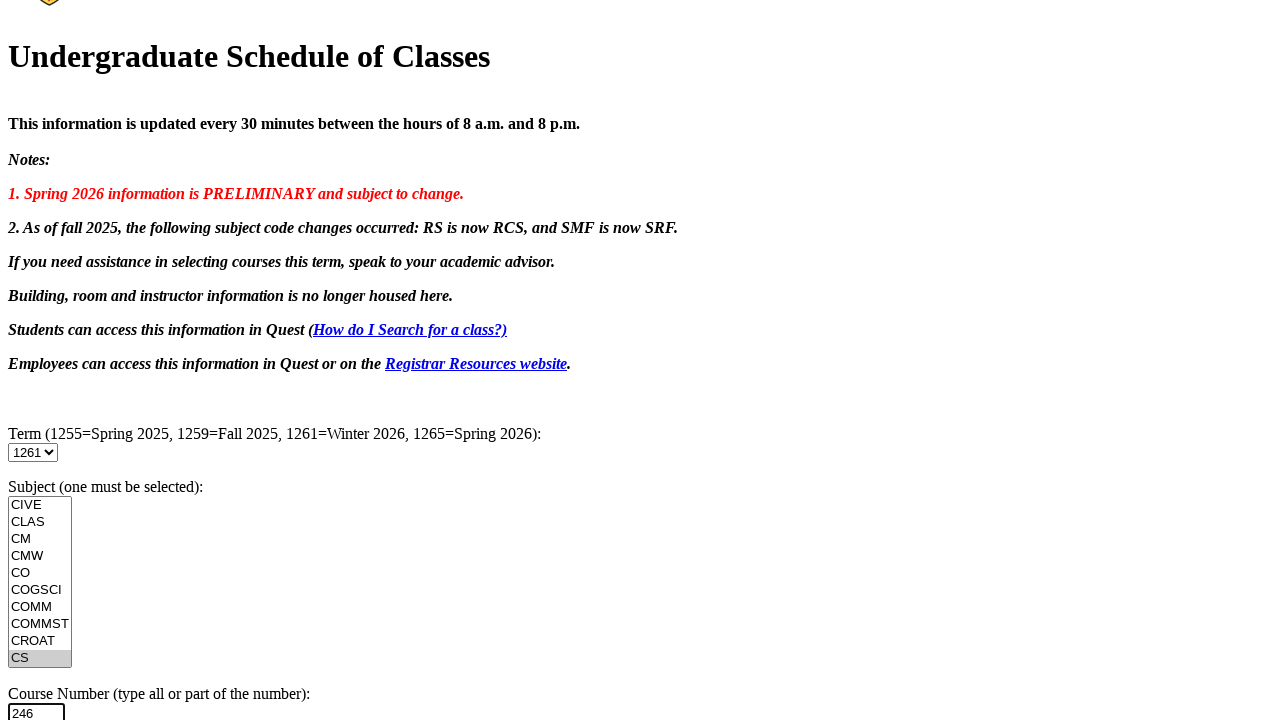

Submitted course search form by pressing Enter on #icournum
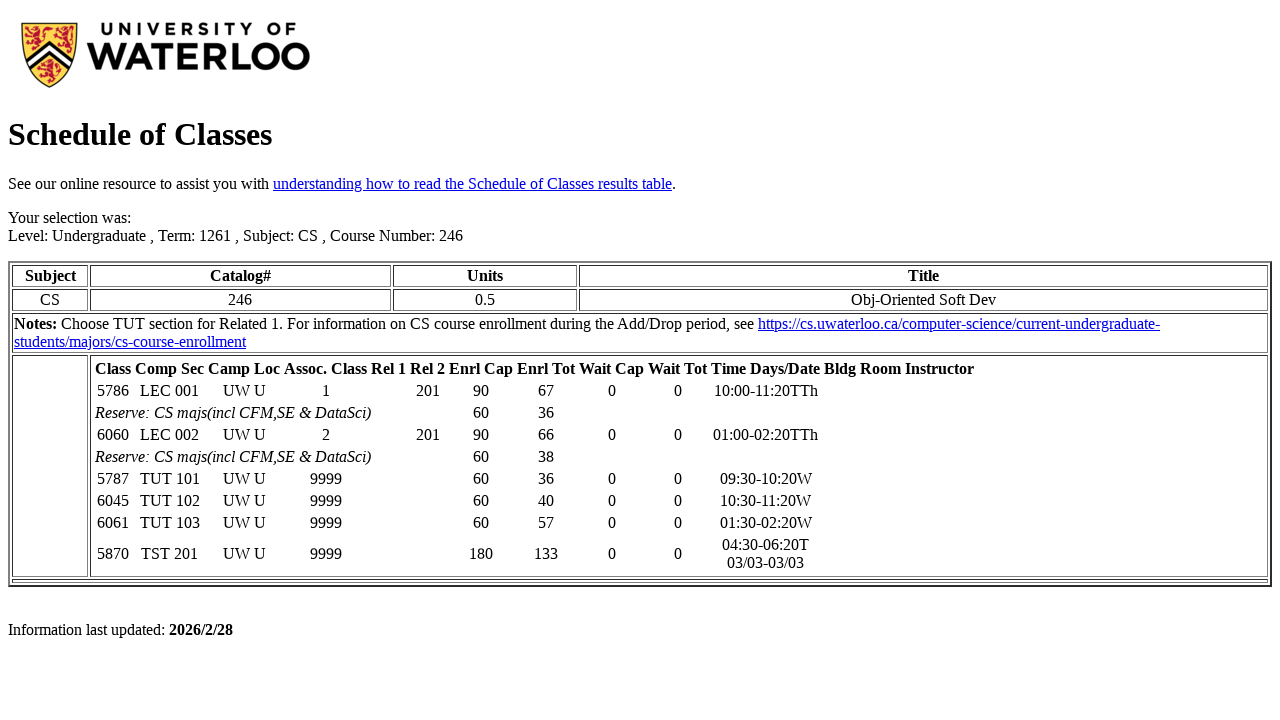

Course availability results loaded
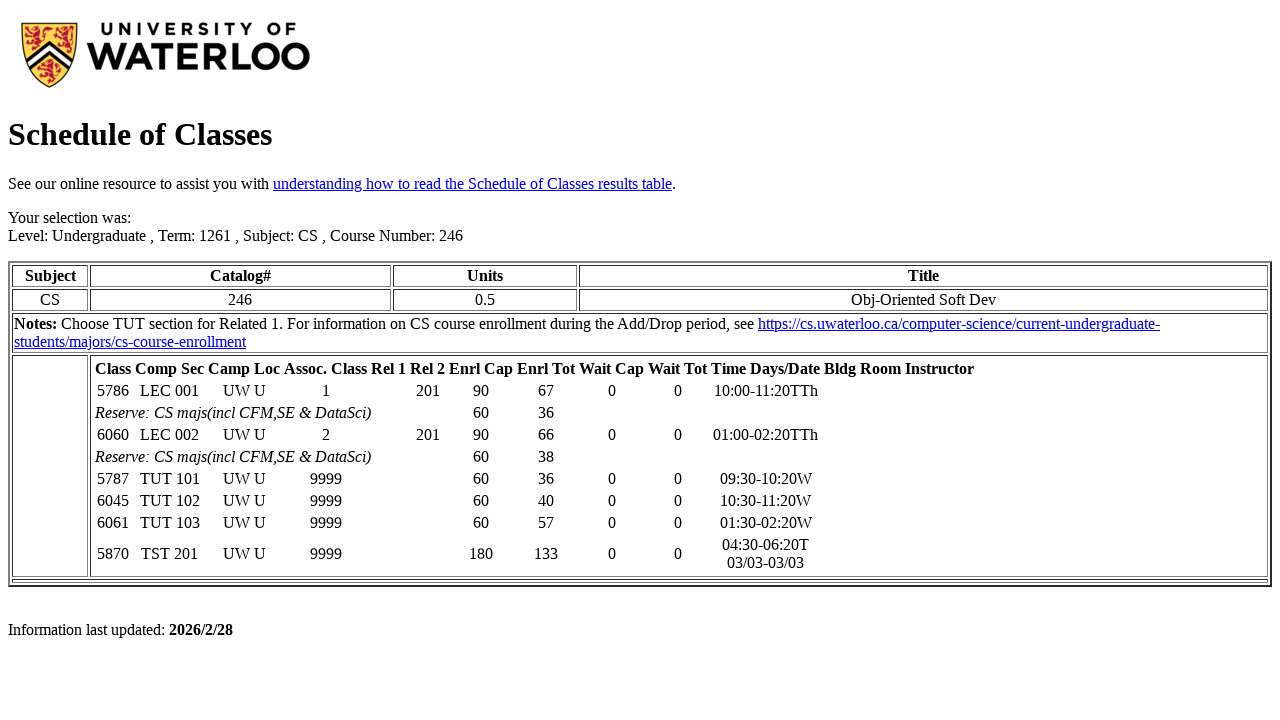

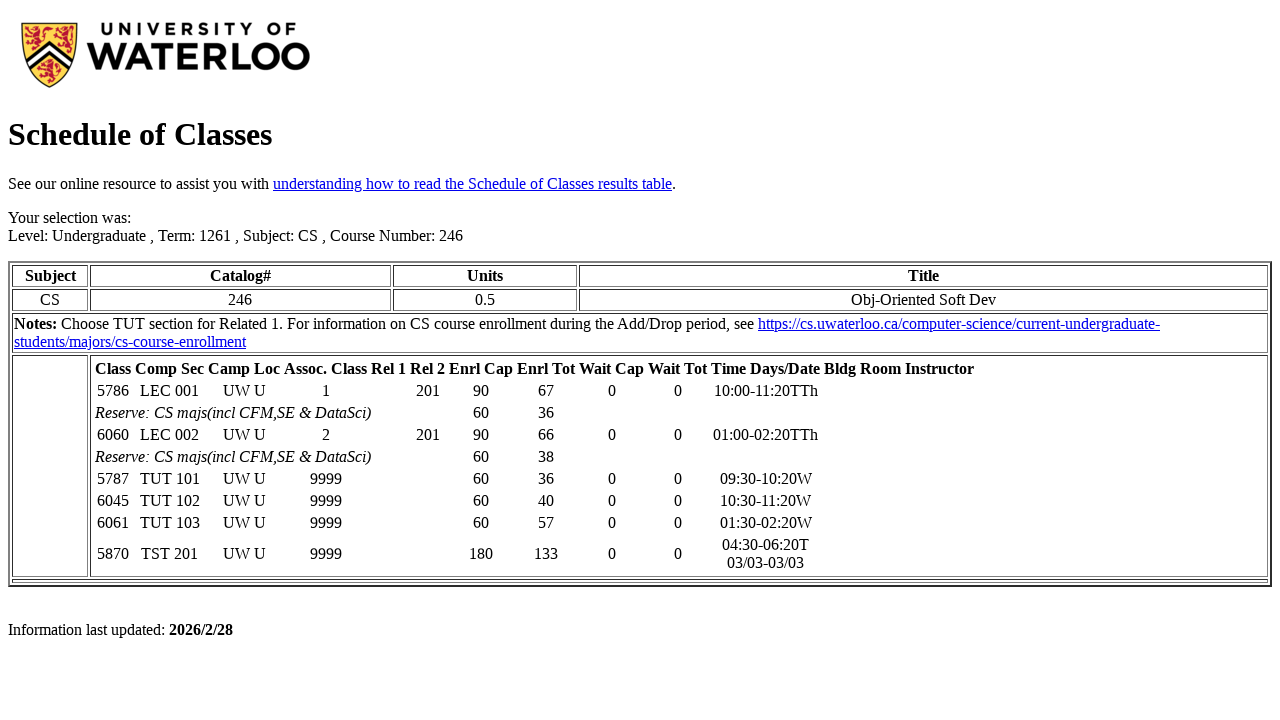